Tests the Resizable interaction demo by navigating through various resizable options including Animate, Constrain resize area, Helper, Maximum/minimum size, Preserve aspect ratio, Snap to grid, Synchronous resize, Textarea, and Visual feedback.

Starting URL: https://jqueryui.com/

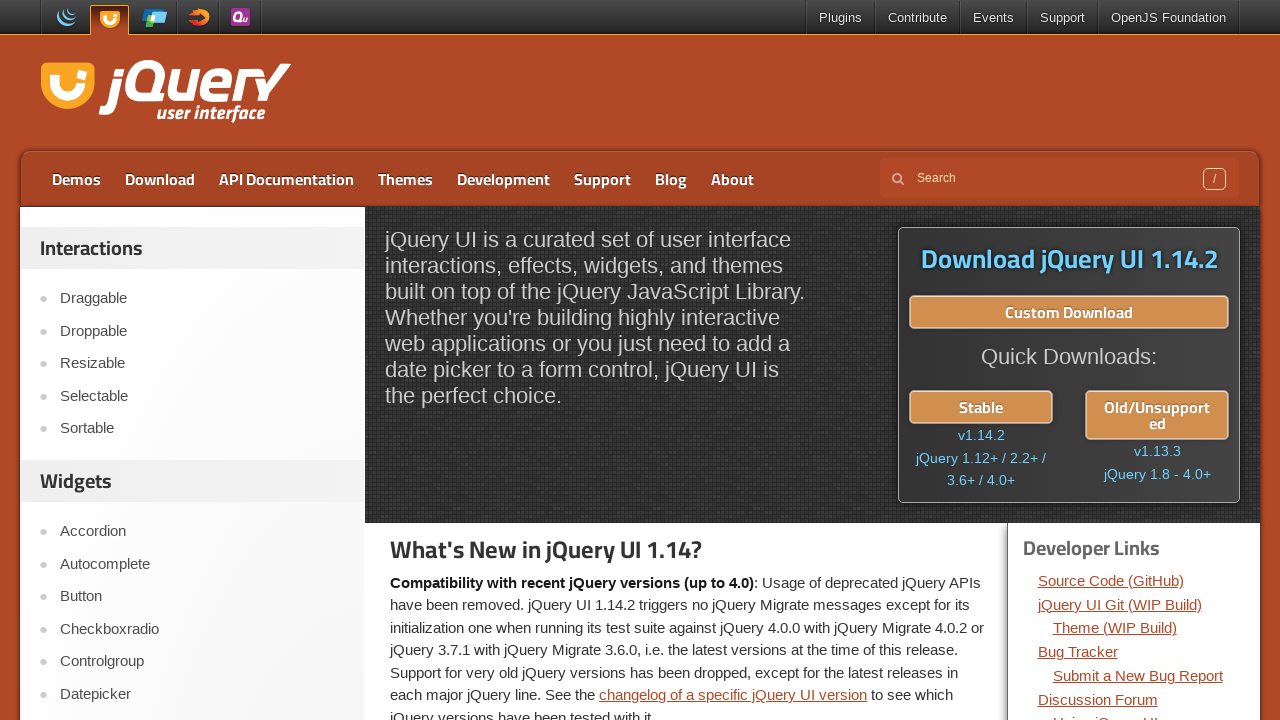

Resizable link became visible
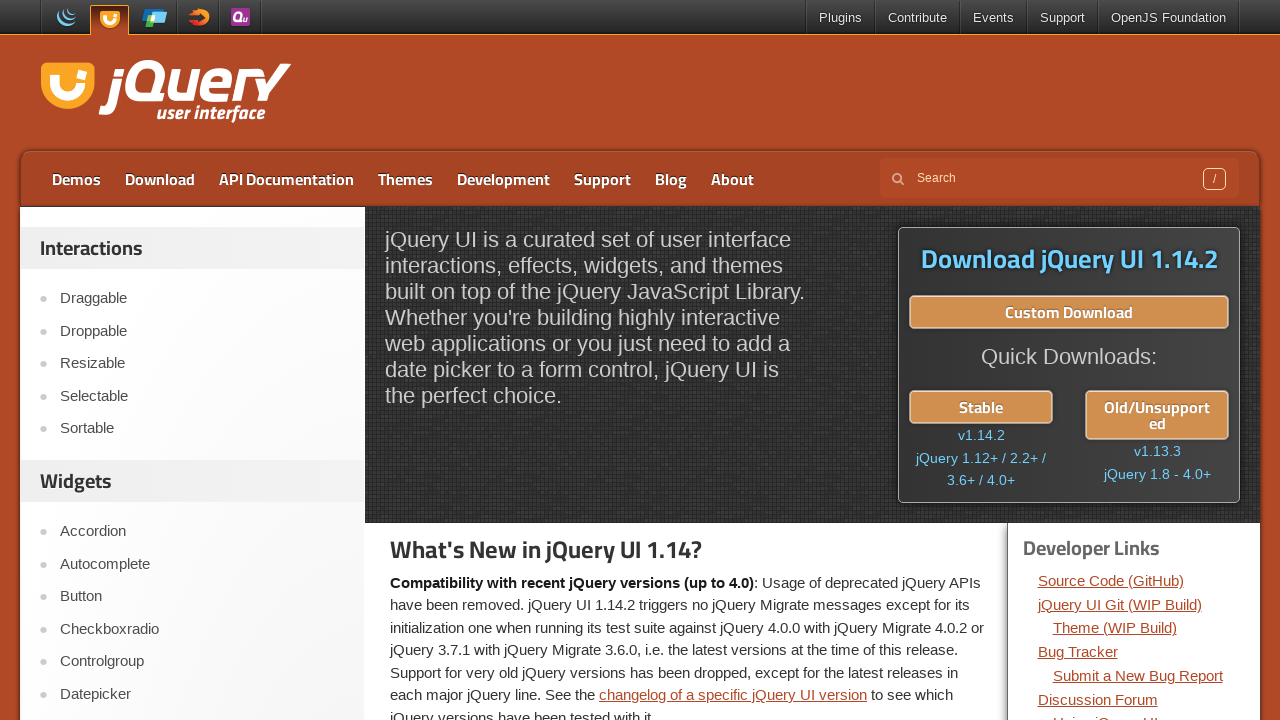

Clicked on Resizable link at (202, 364) on role=link[name='Resizable']
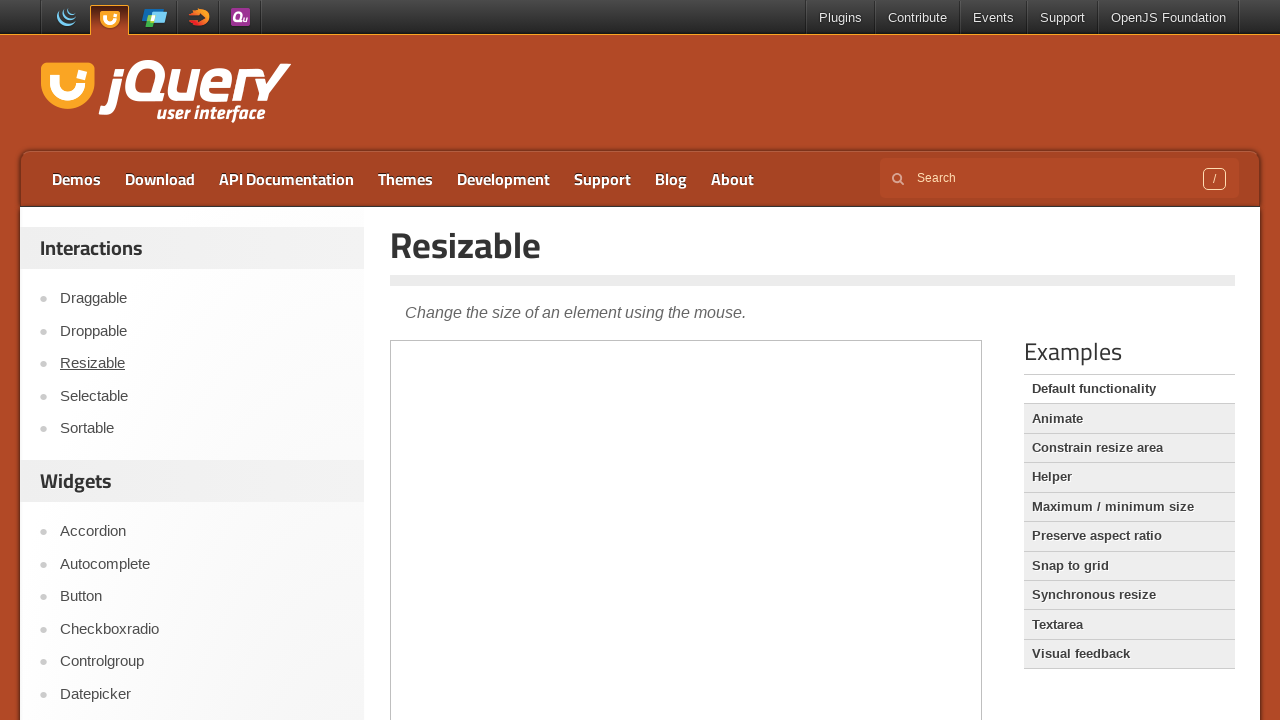

Resizable description text is visible
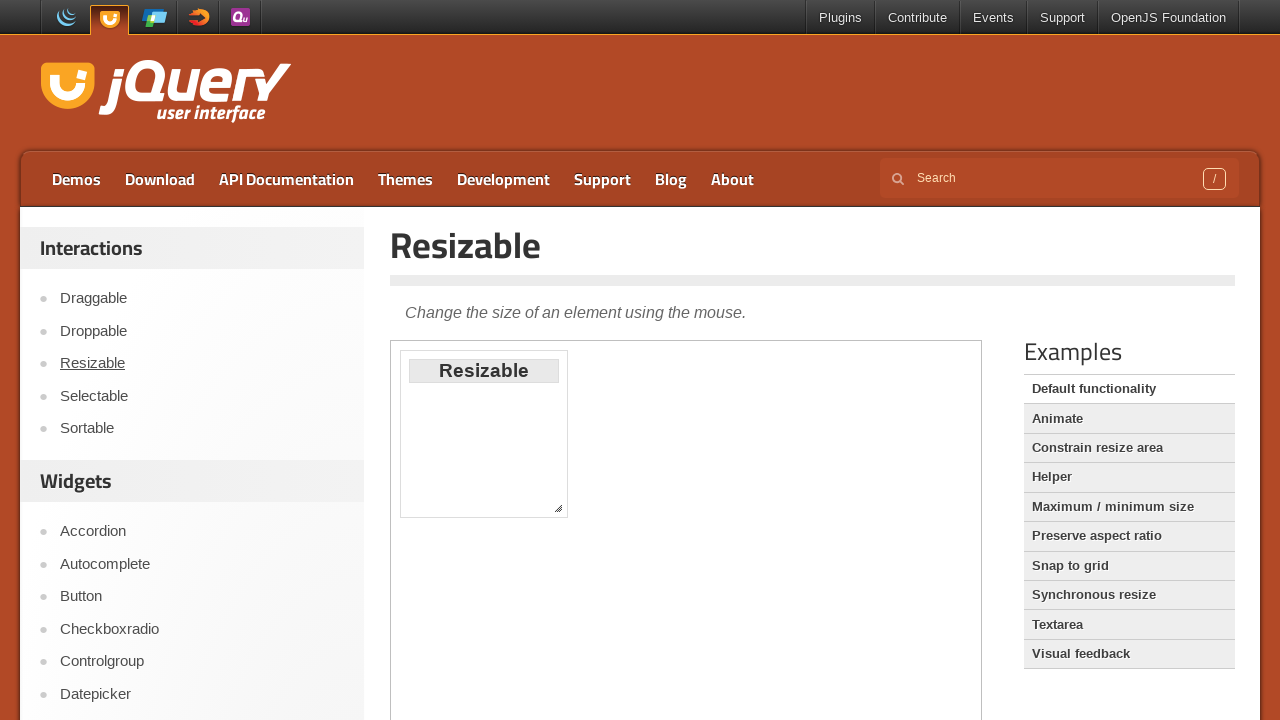

Animate option became visible
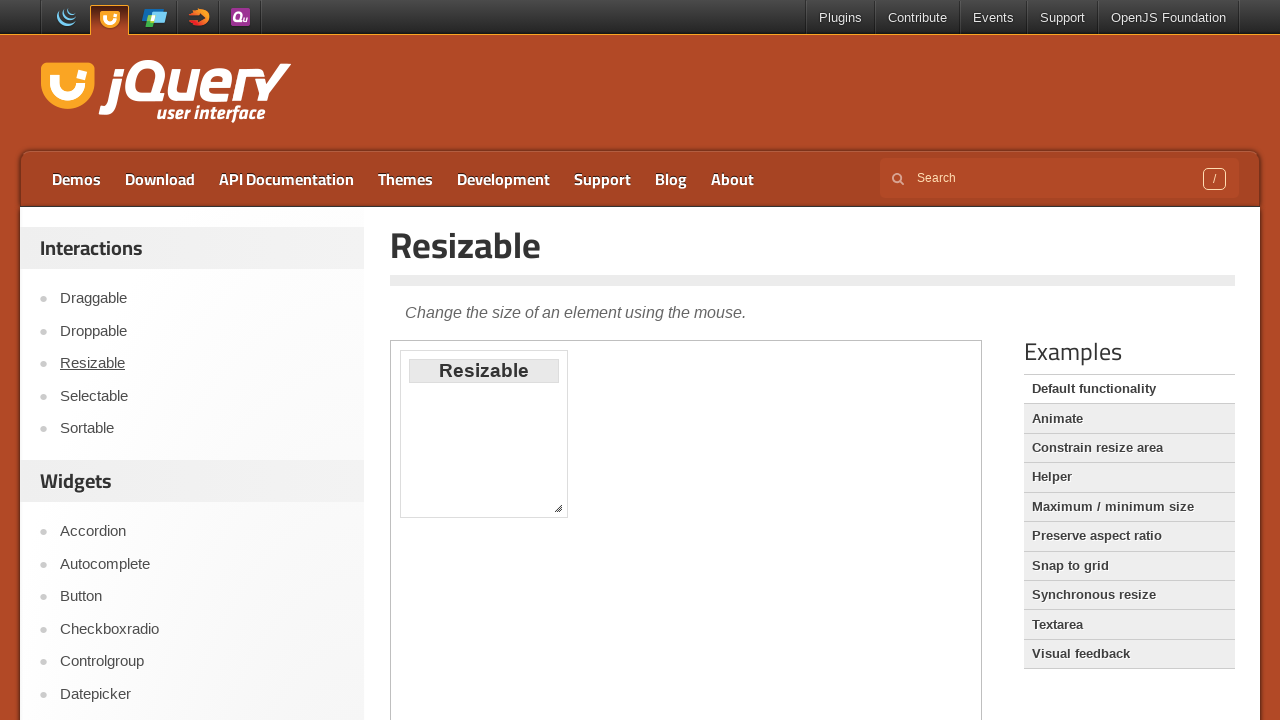

Clicked on Animate option at (1129, 419) on role=link[name='Animate']
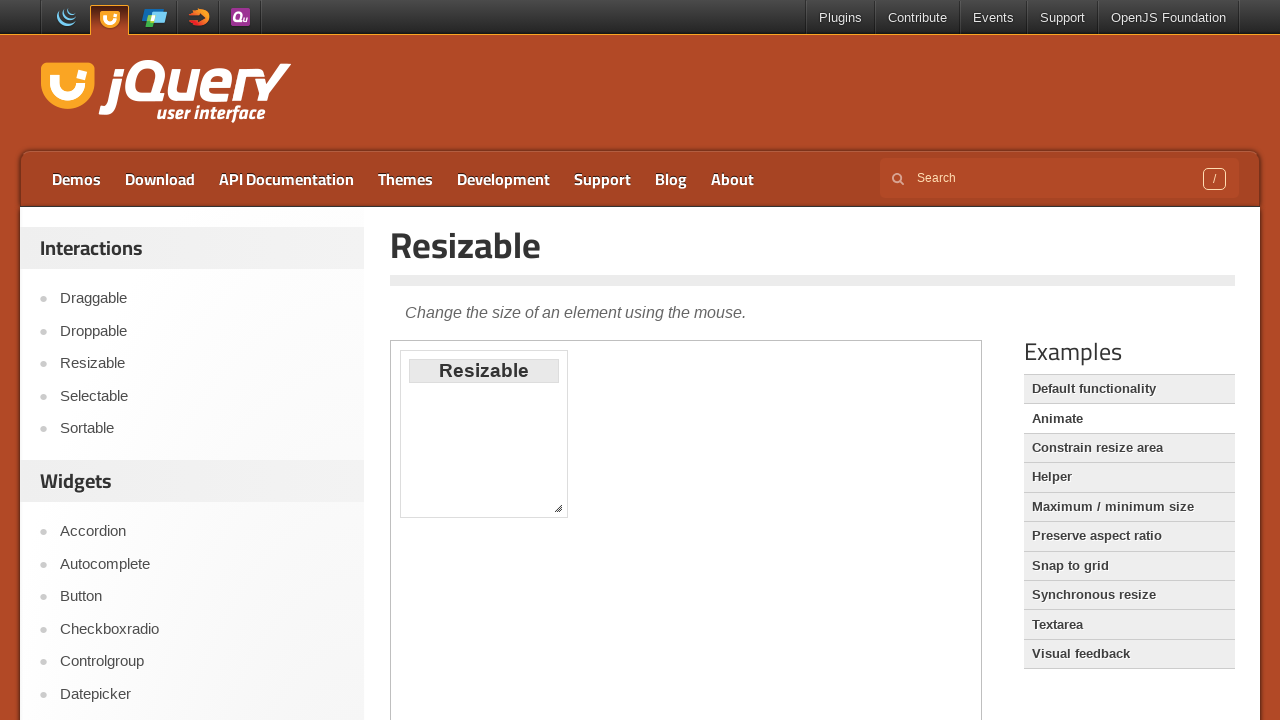

Constrain resize area option became visible
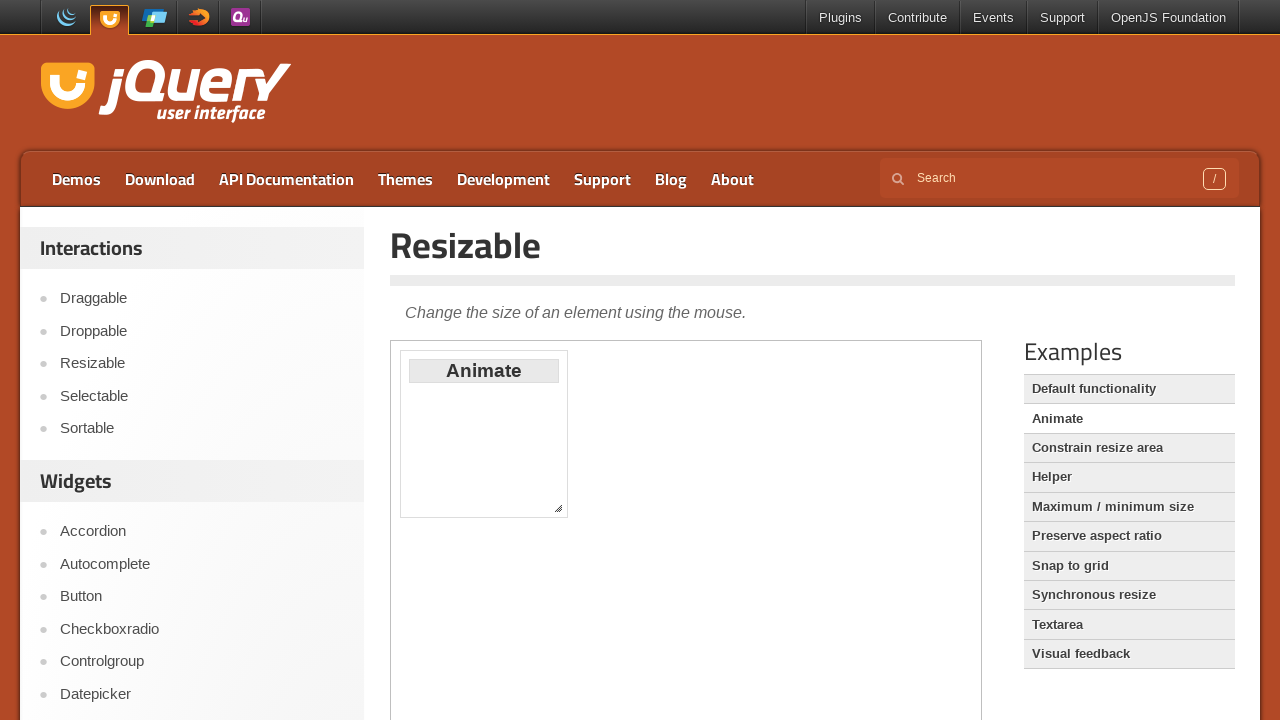

Clicked on Constrain resize area option at (1129, 448) on role=link[name='Constrain resize area']
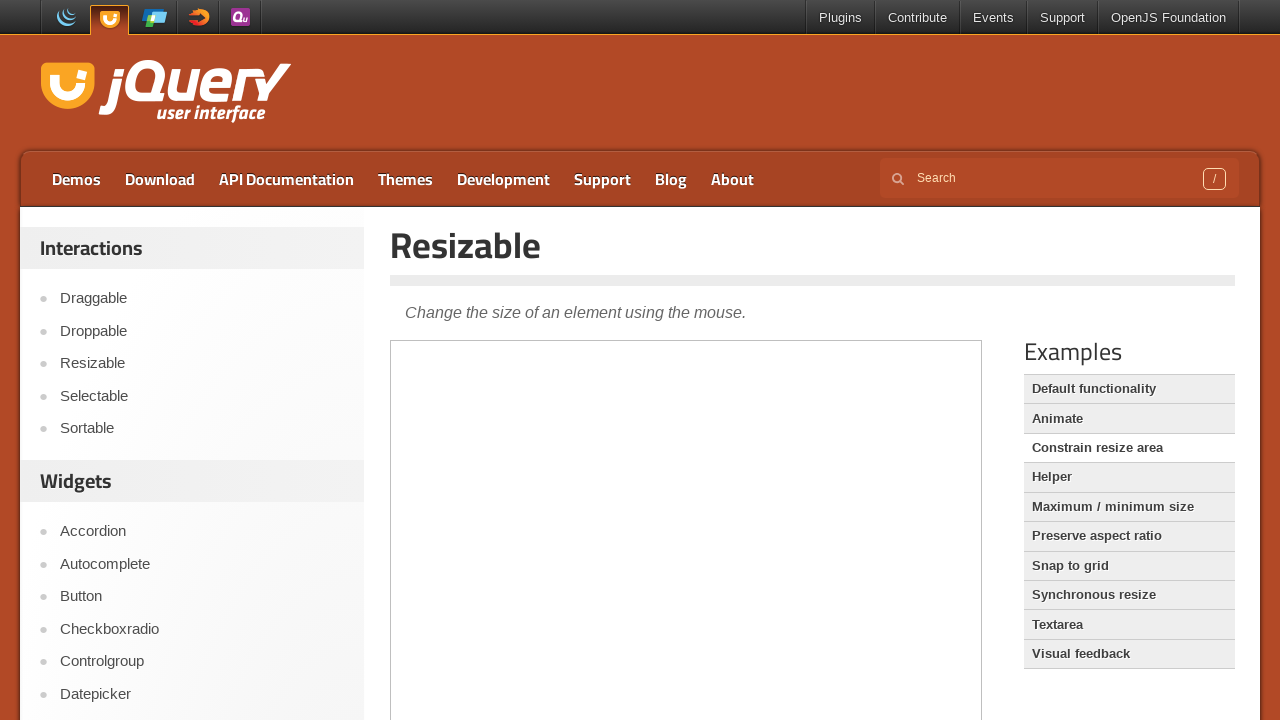

Helper option became visible
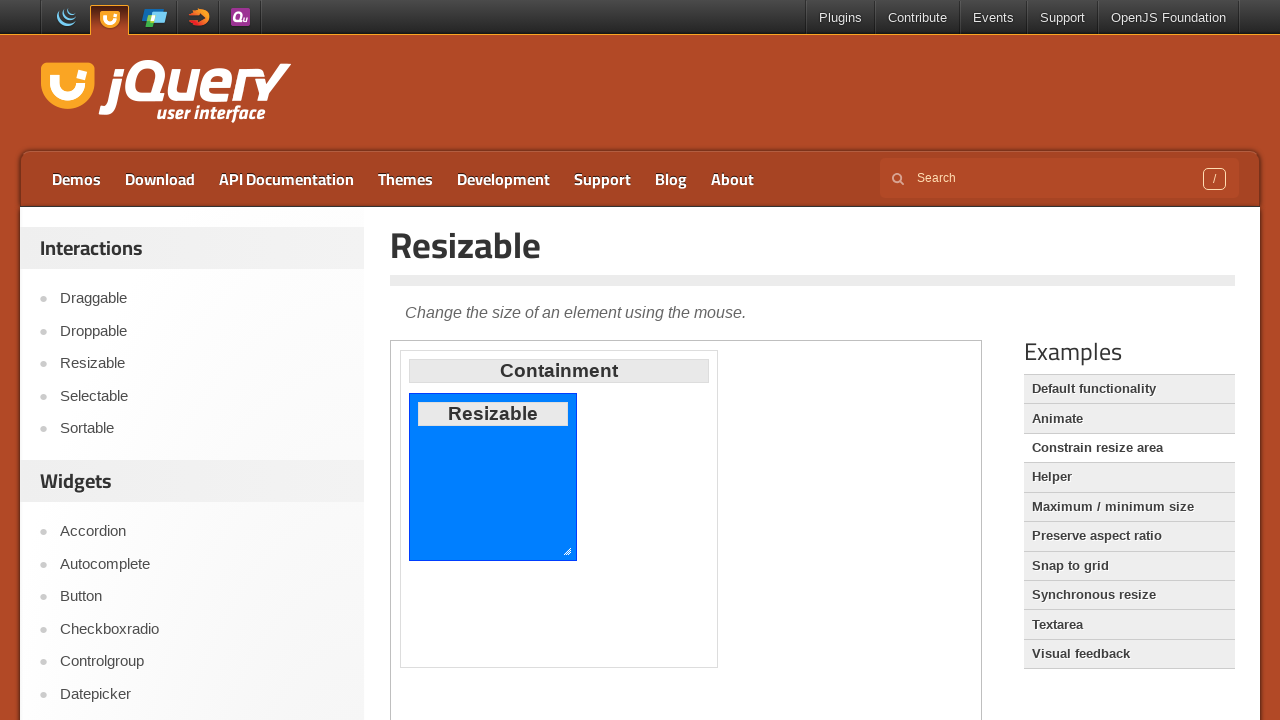

Clicked on Helper option at (1129, 477) on role=link[name='Helper']
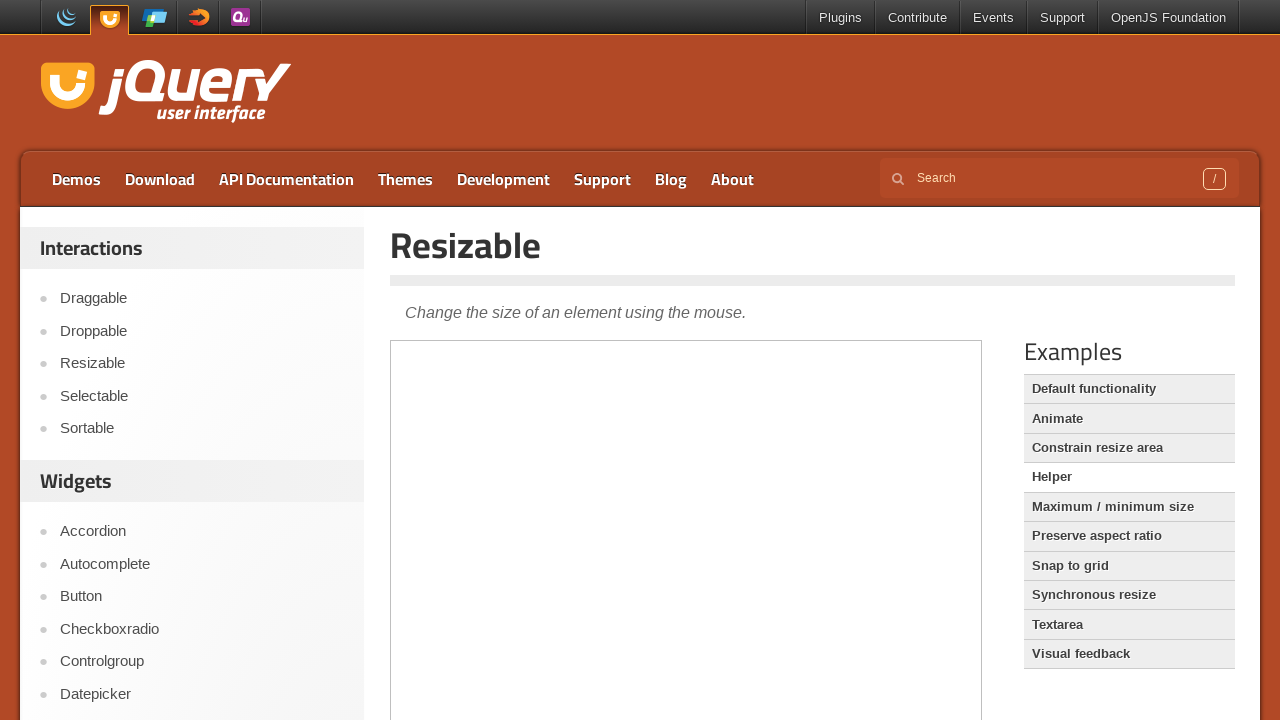

Pressed Tab on Helper option on role=link[name='Helper']
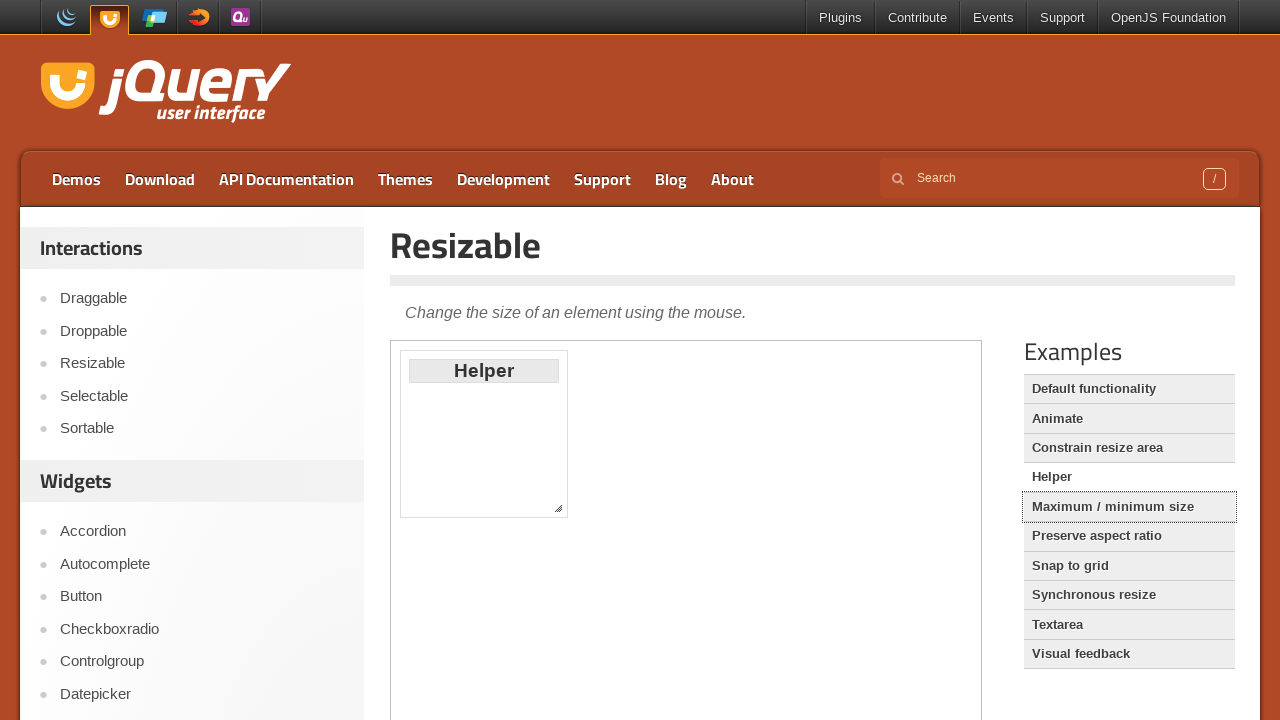

Maximum / minimum size option became visible
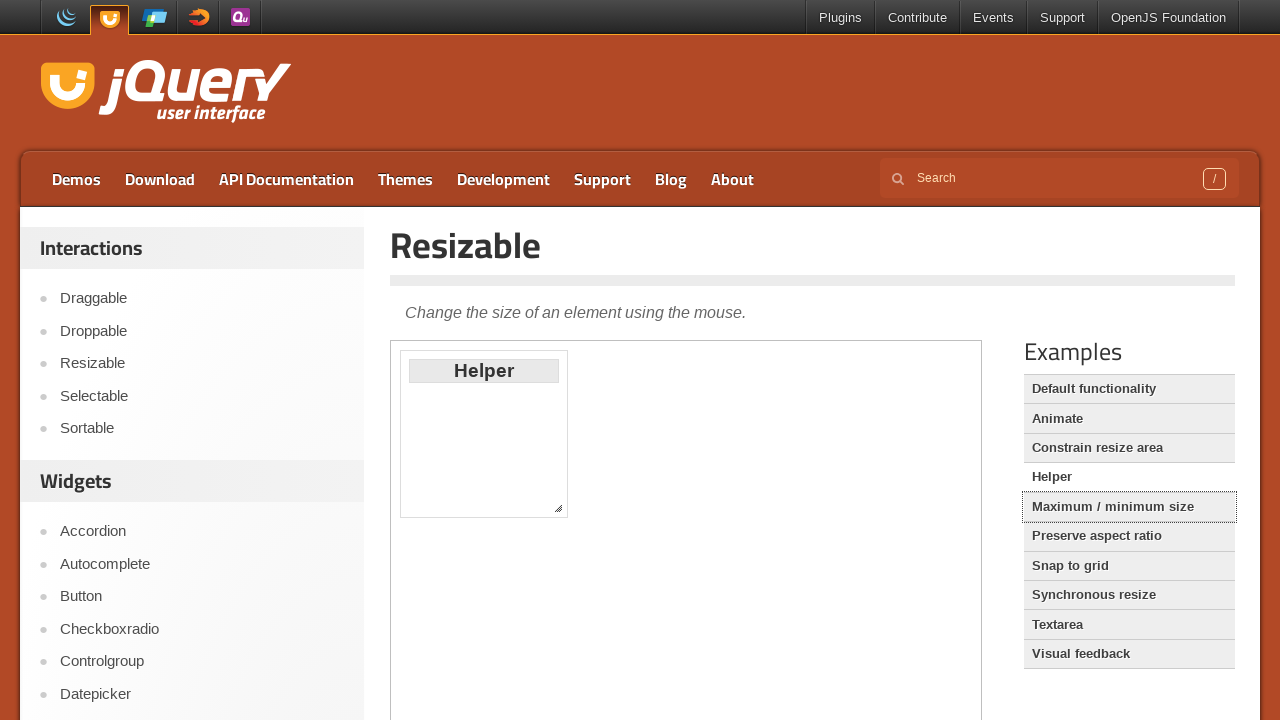

Clicked on Maximum / minimum size option at (1129, 507) on role=link[name='Maximum / minimum size']
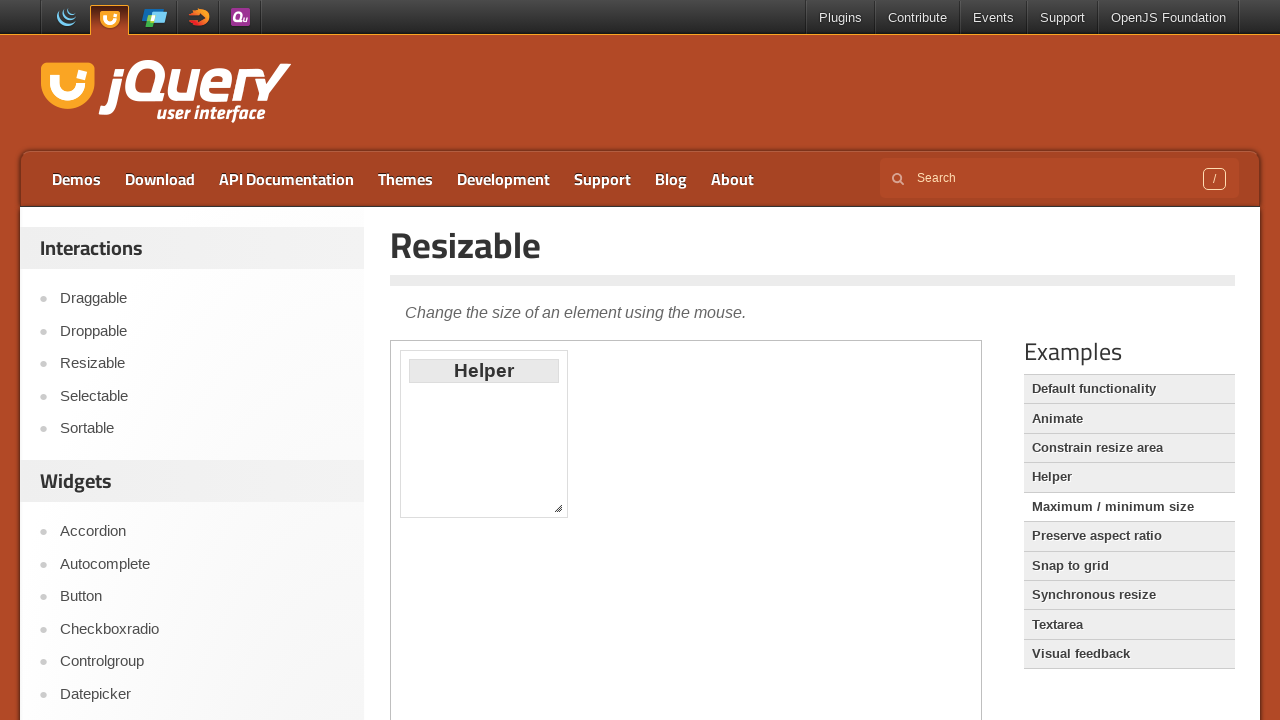

Preserve aspect ratio option became visible
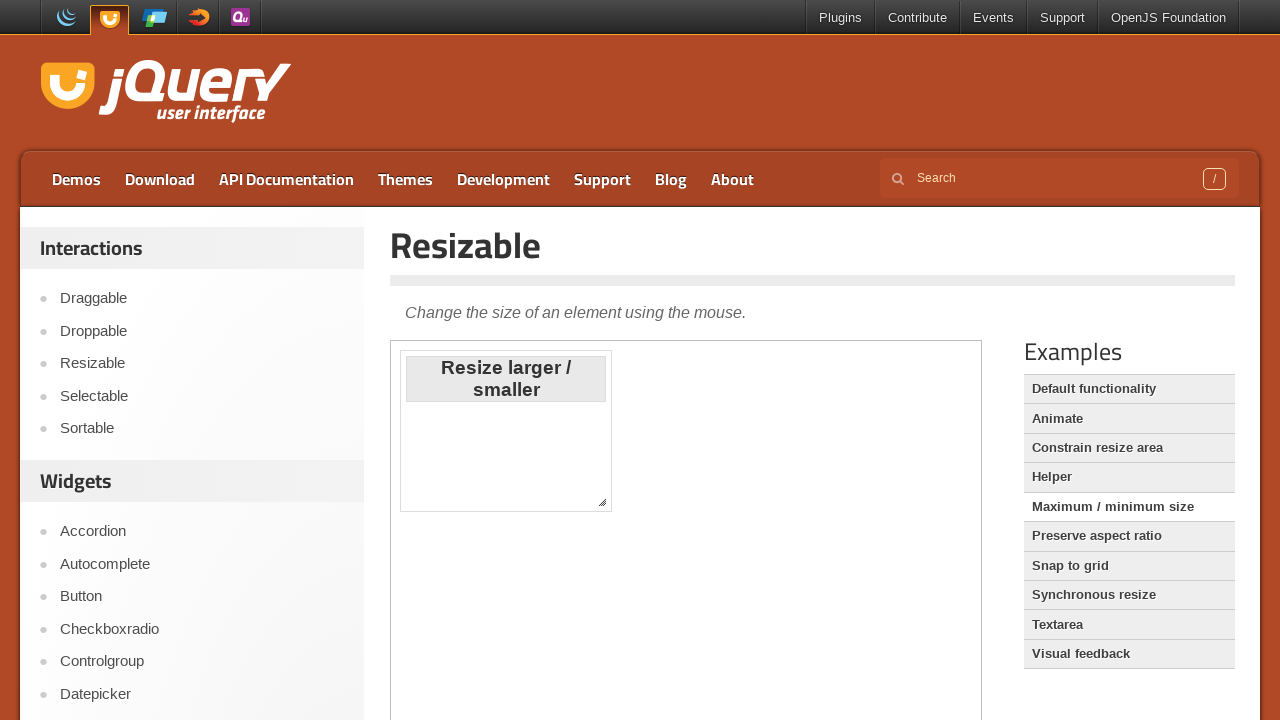

Clicked on Preserve aspect ratio option at (1129, 536) on role=link[name='Preserve aspect ratio']
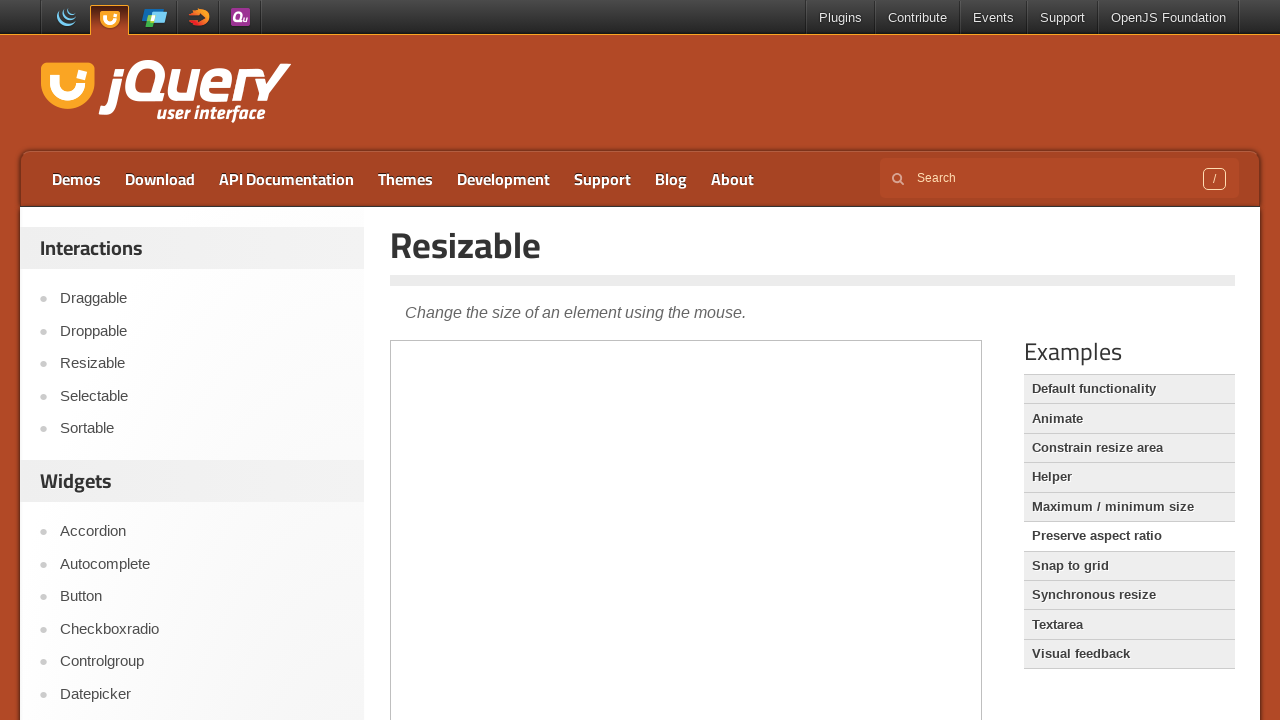

Snap to grid option became visible
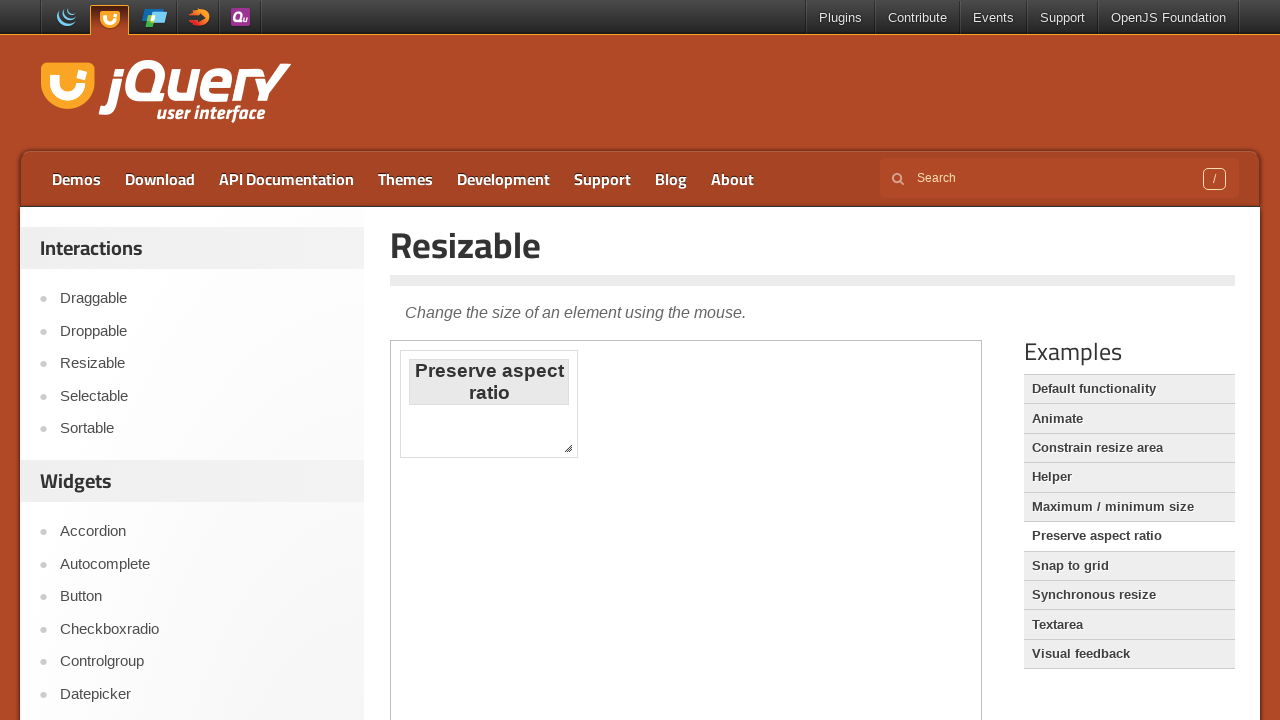

Clicked on Snap to grid option at (1129, 566) on role=link[name='Snap to grid']
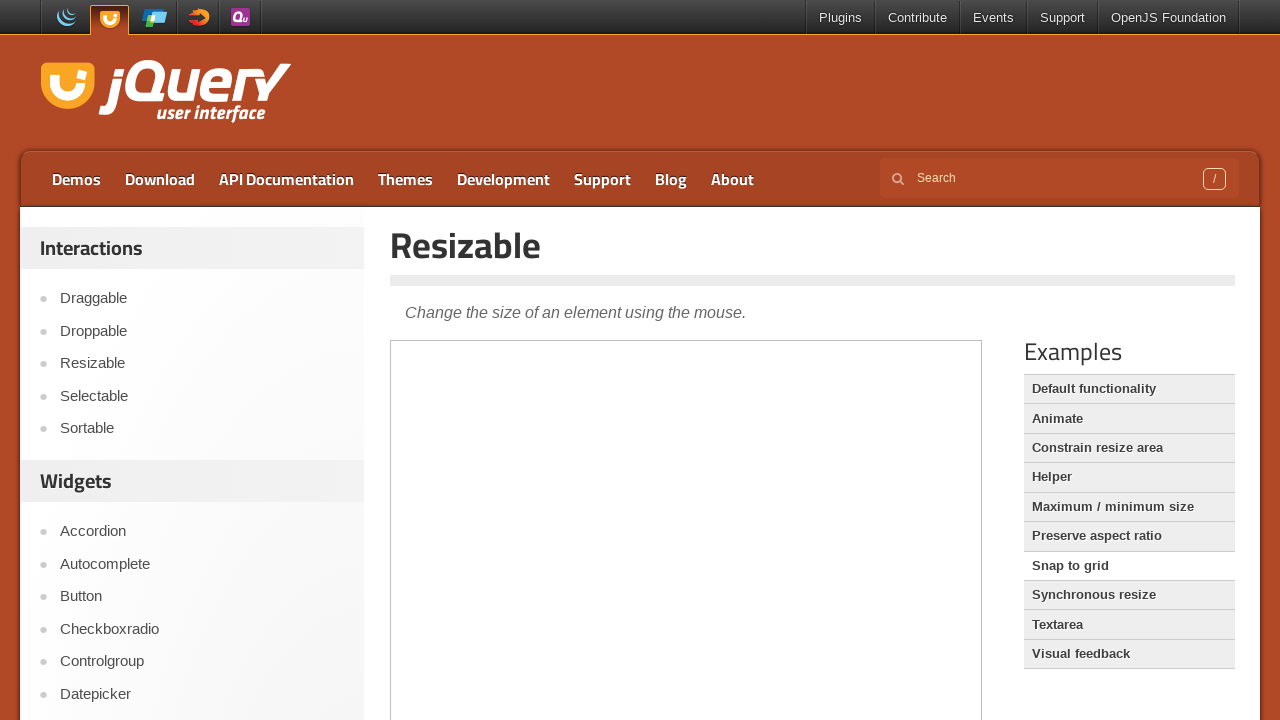

Synchronous resize option became visible
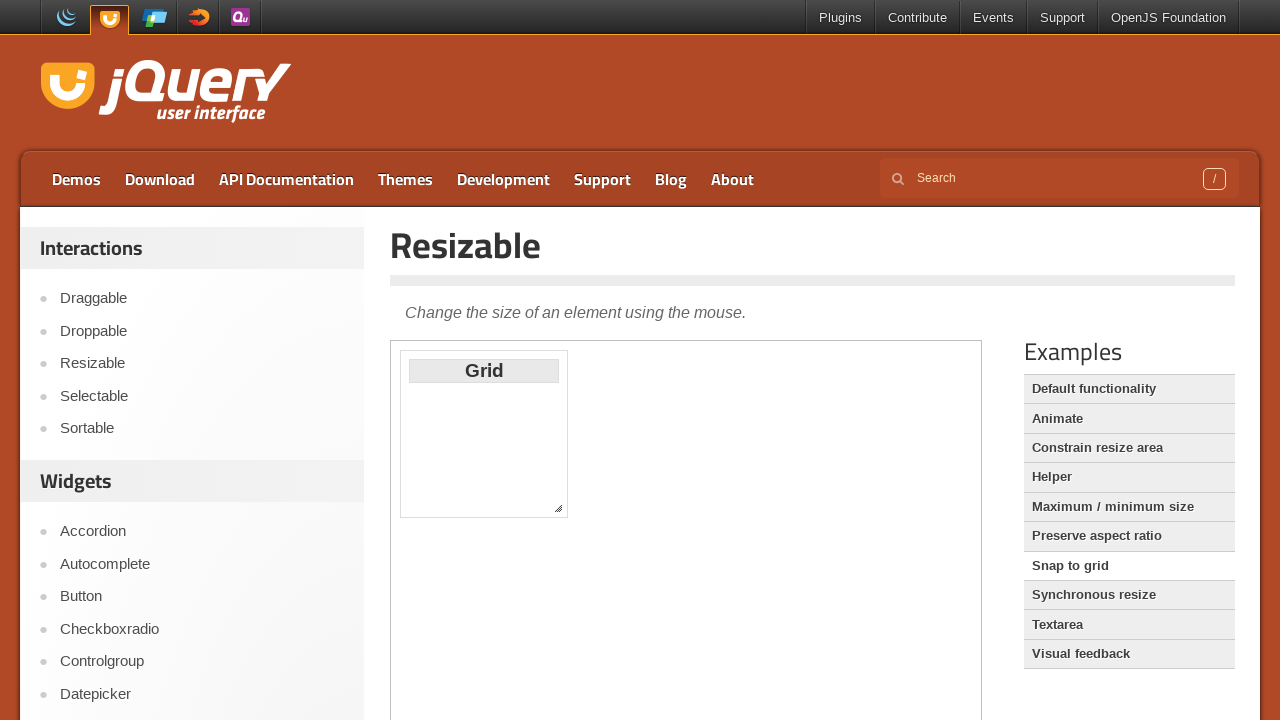

Clicked on Synchronous resize option at (1129, 595) on role=link[name='Synchronous resize']
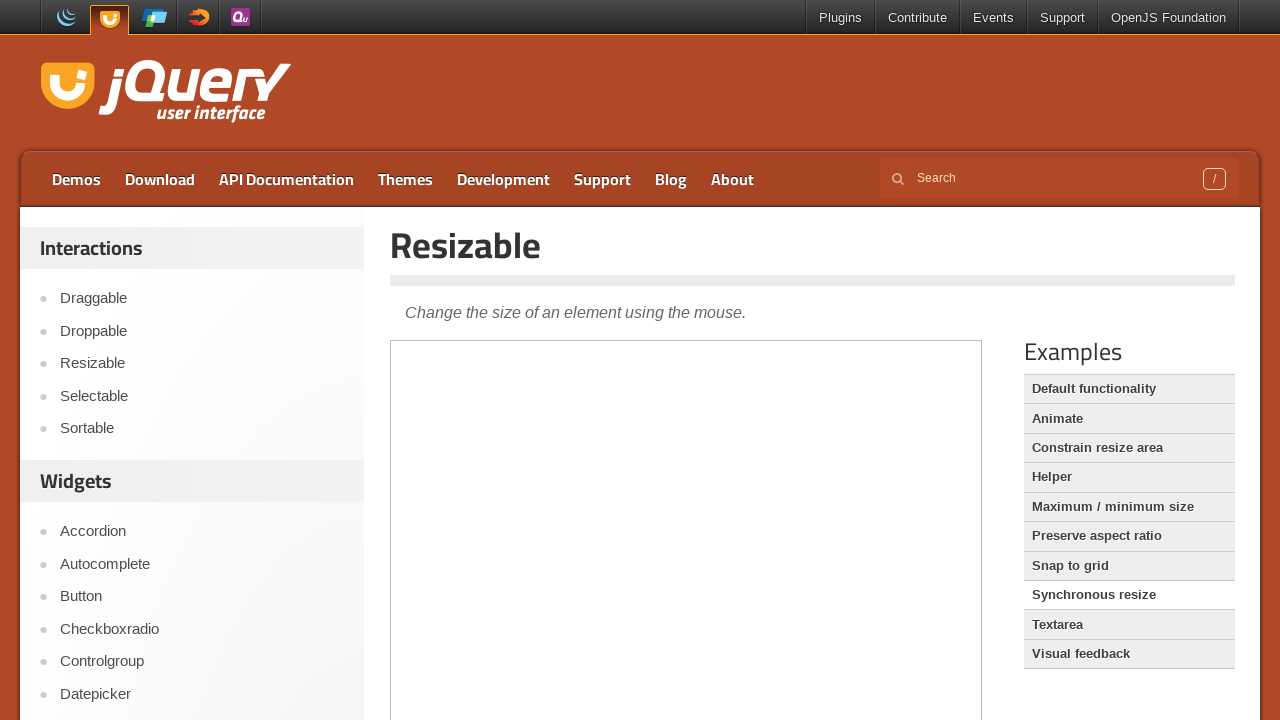

Pressed Tab on Synchronous resize option on role=link[name='Synchronous resize']
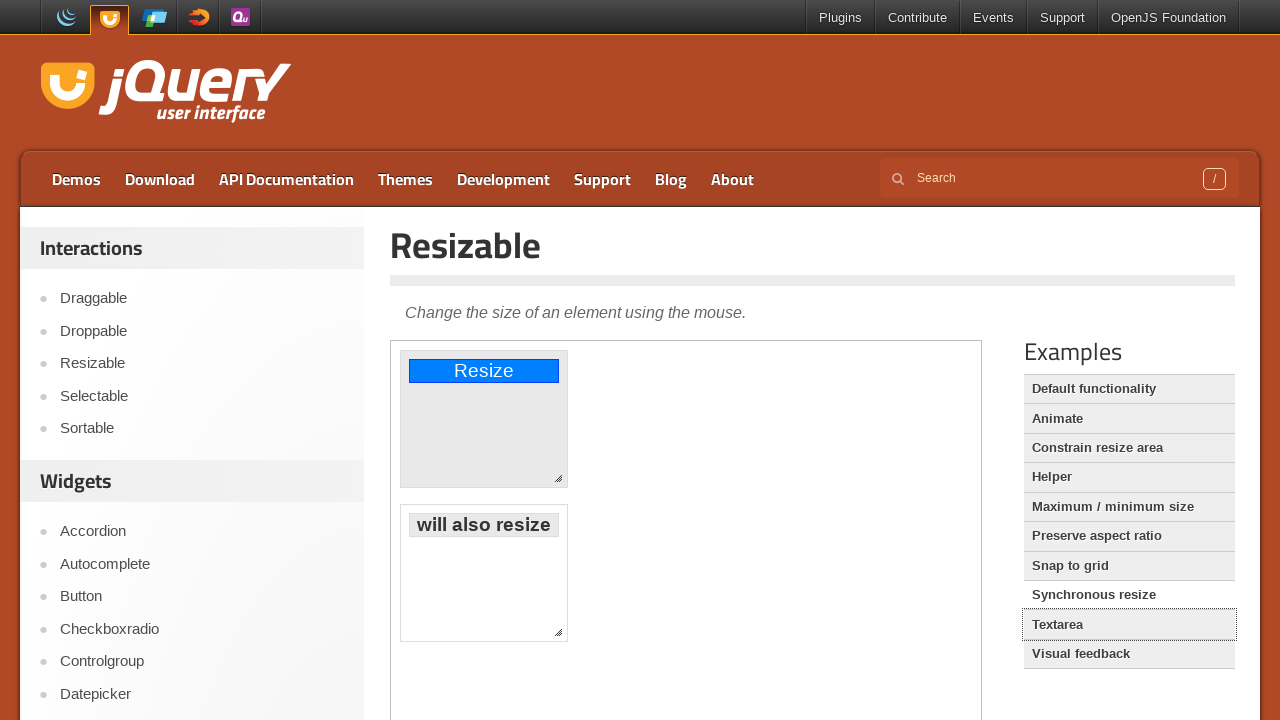

Textarea option became visible
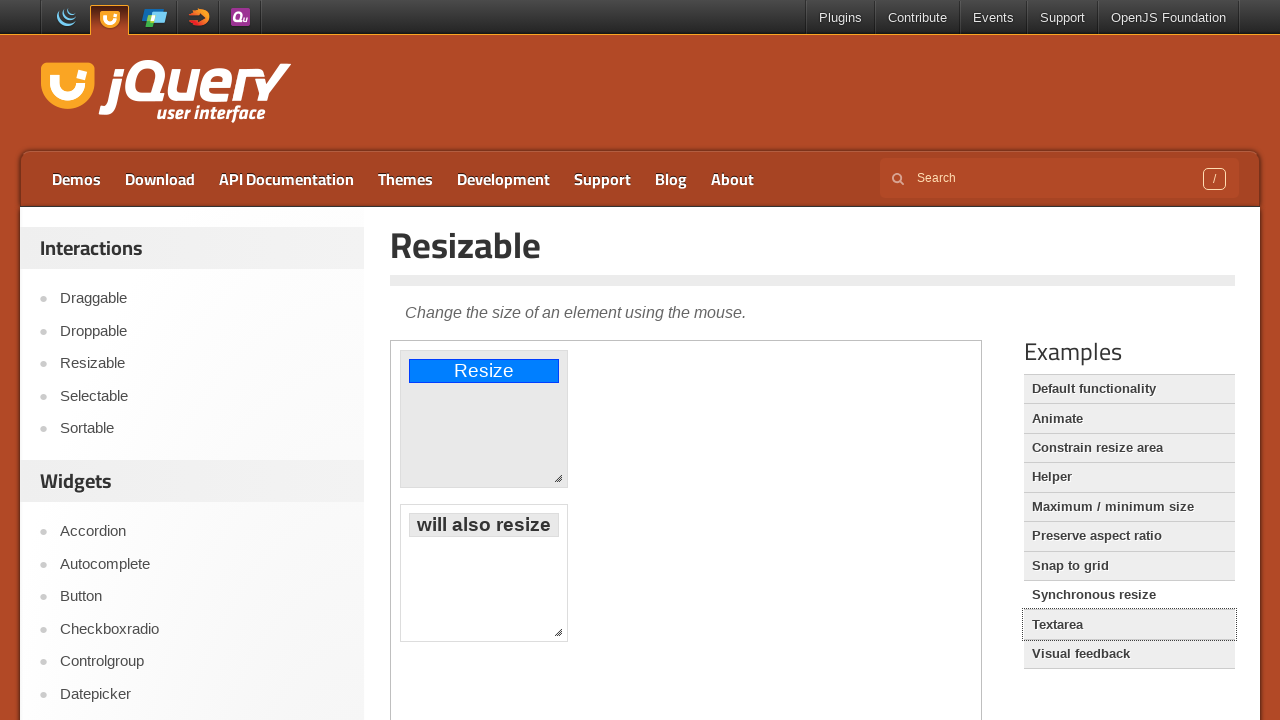

Clicked on Textarea option at (1129, 625) on role=link[name='Textarea']
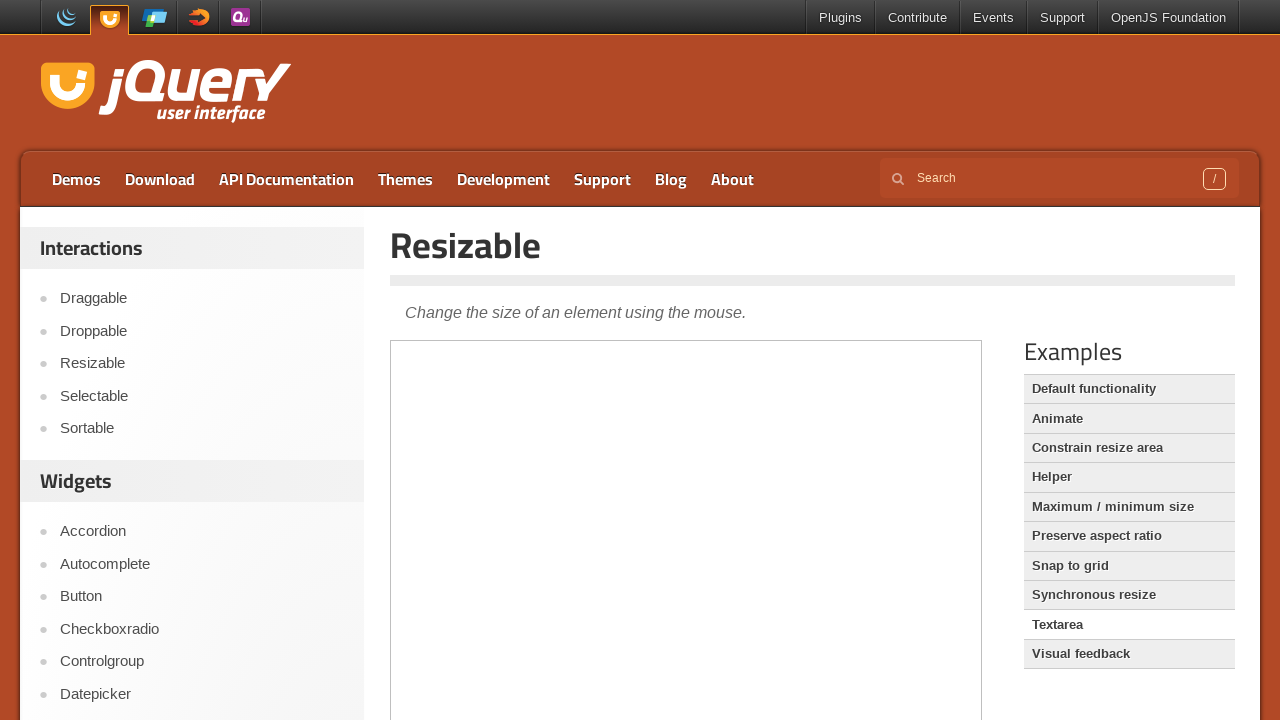

Visual feedback option became visible
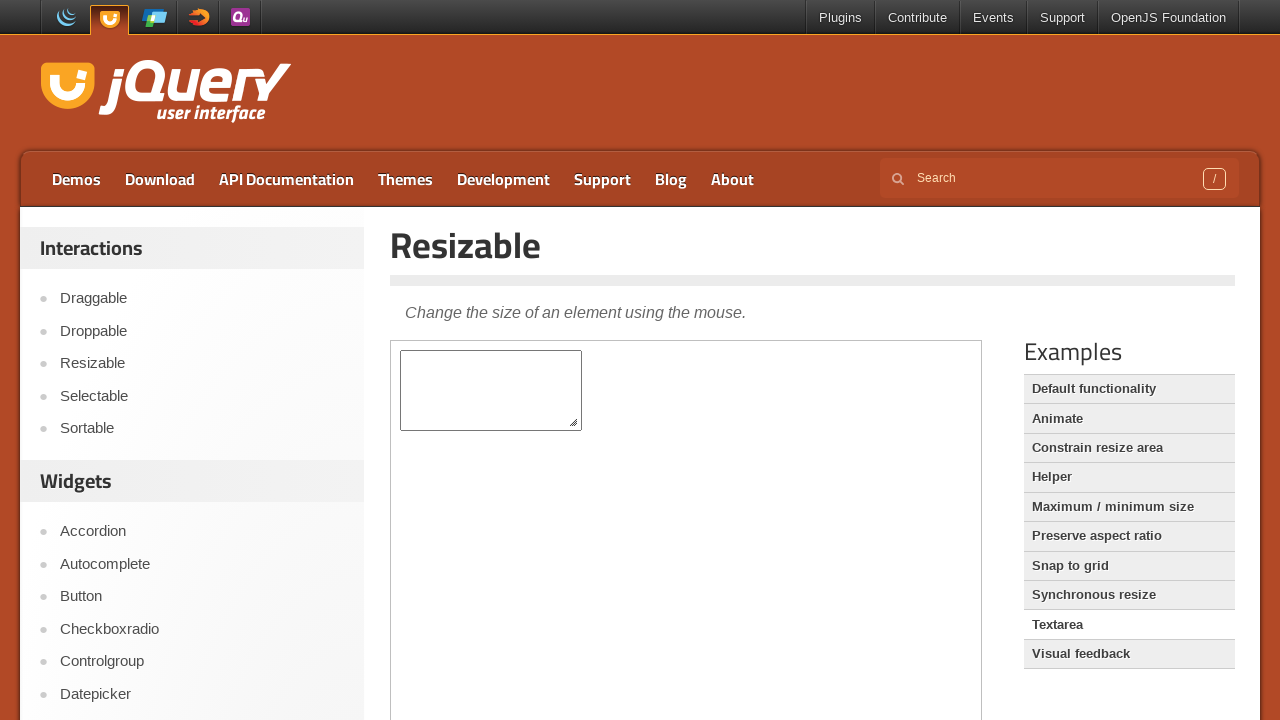

Clicked on Visual feedback option at (1129, 654) on role=link[name='Visual feedback']
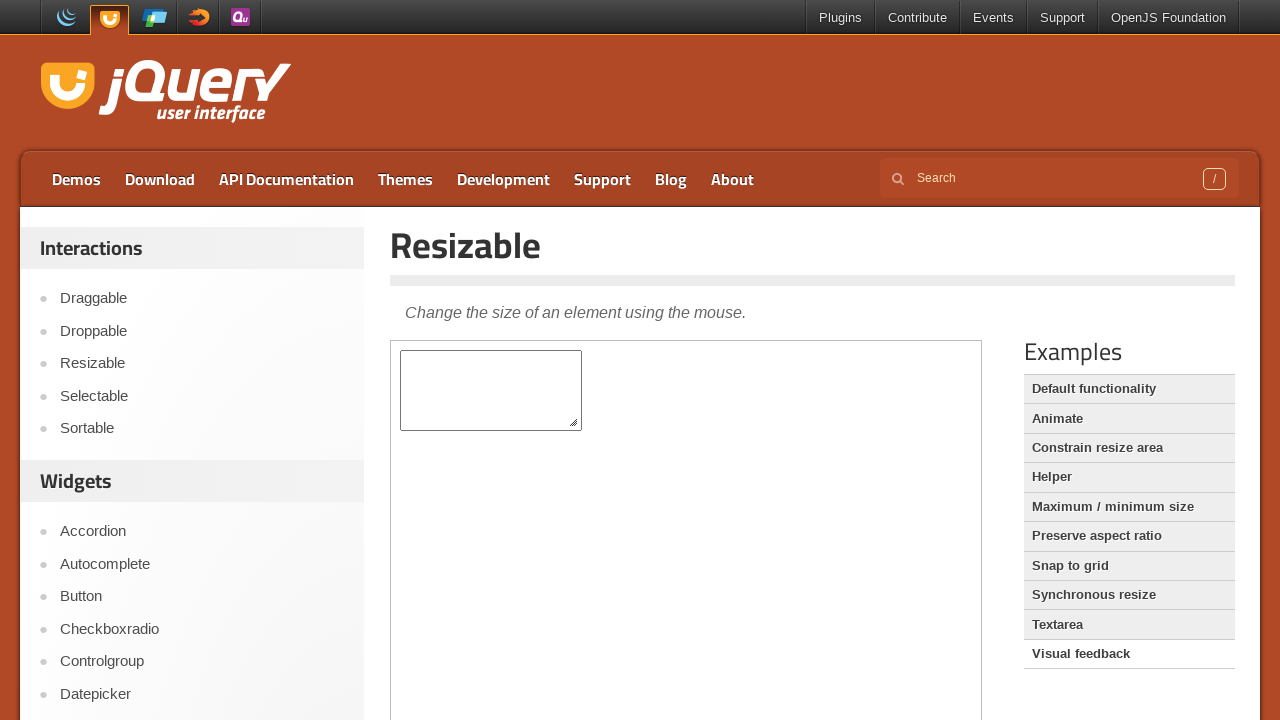

Navigated back to jQuery UI homepage
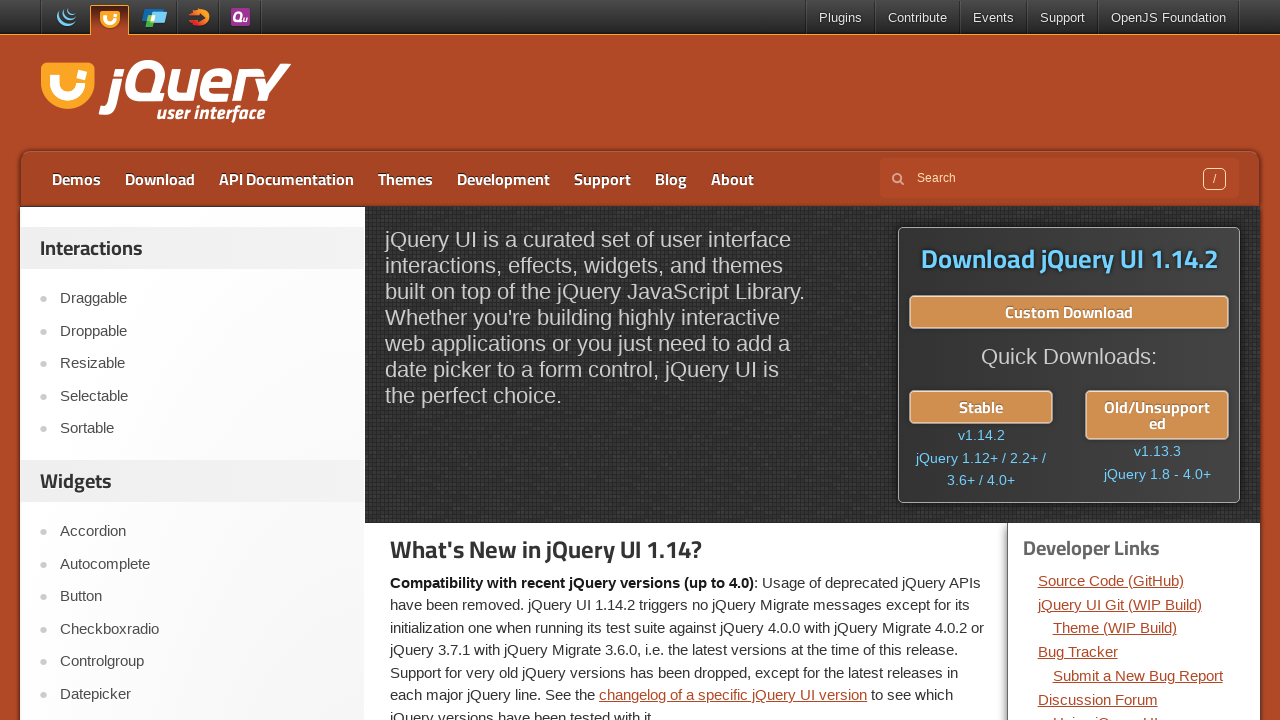

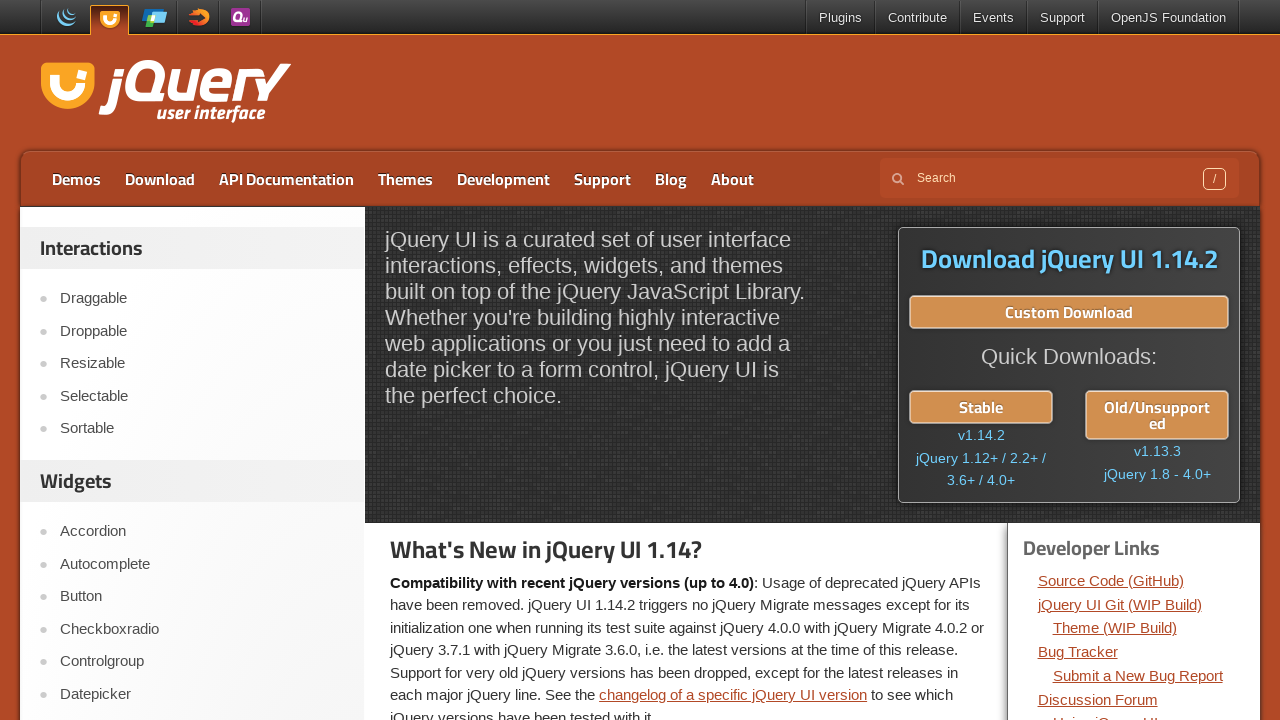